Tests table functionality by scrolling to a fixed-header table, extracting numeric values from the fourth column, calculating their sum, and verifying it matches the displayed total amount.

Starting URL: https://rahulshettyacademy.com/AutomationPractice/

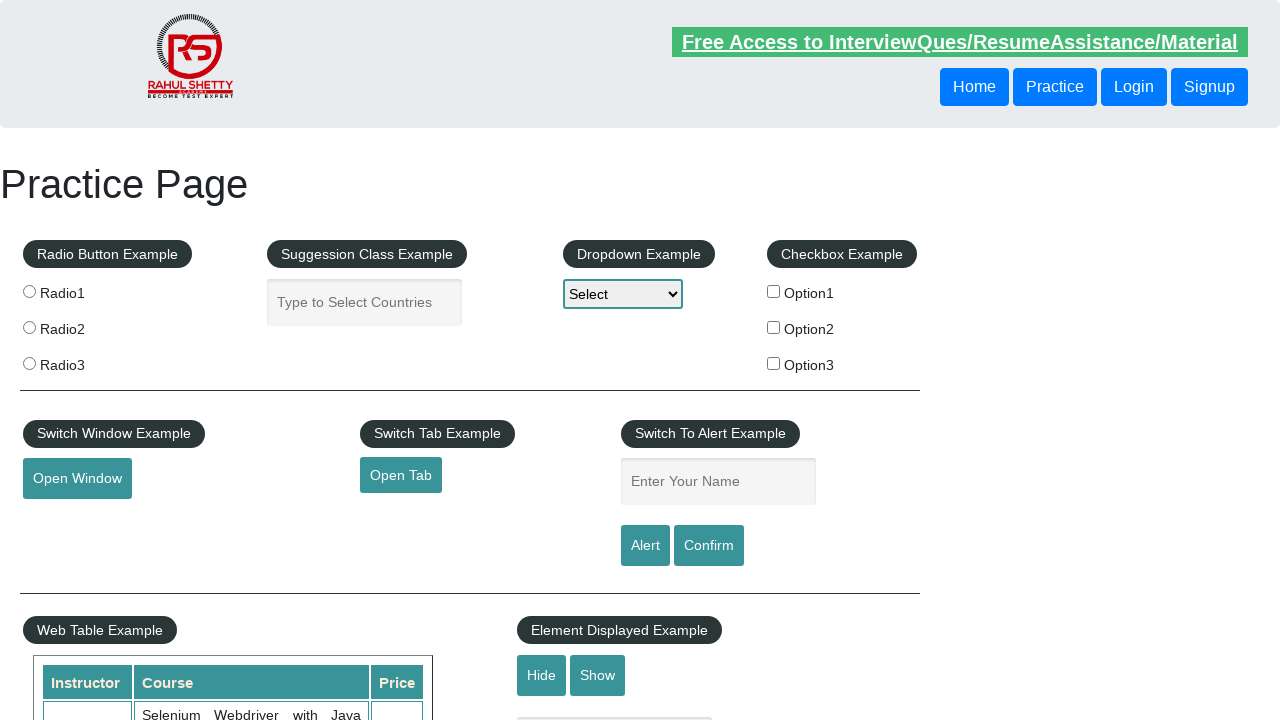

Scrolled page down 500px to reach table section
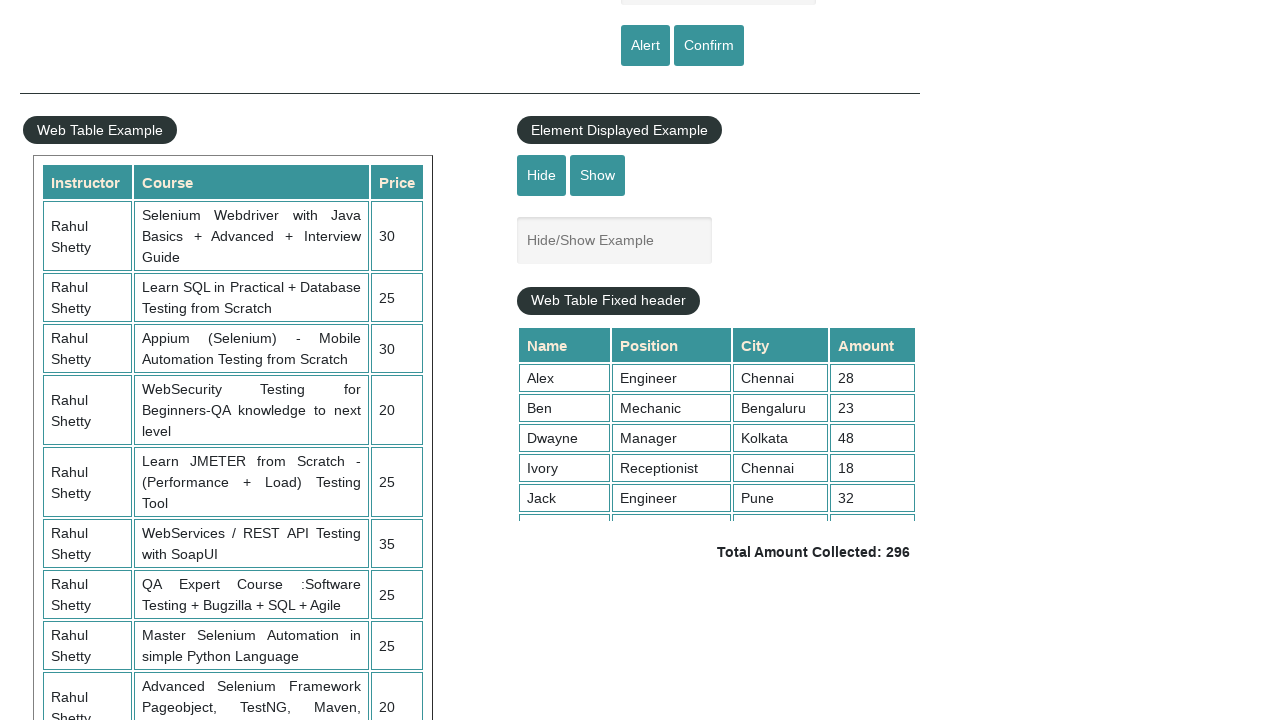

Fixed-header table loaded and visible
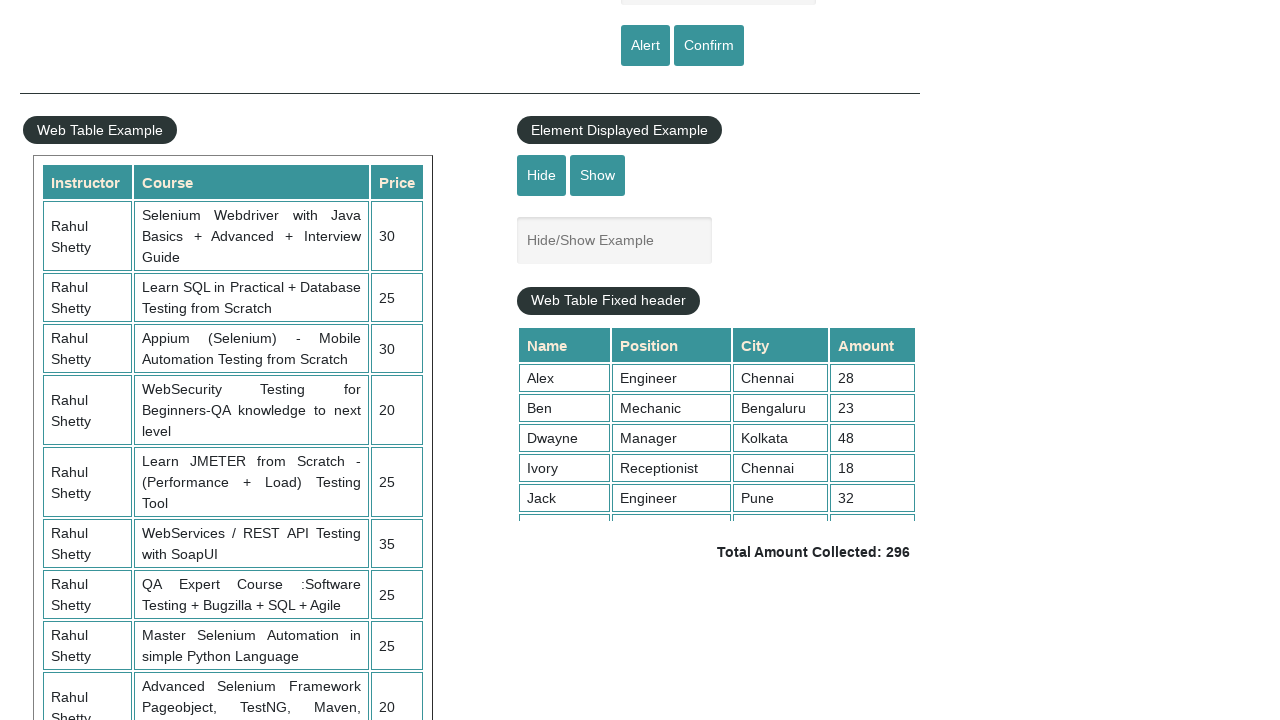

Scrolled within table container to load all rows
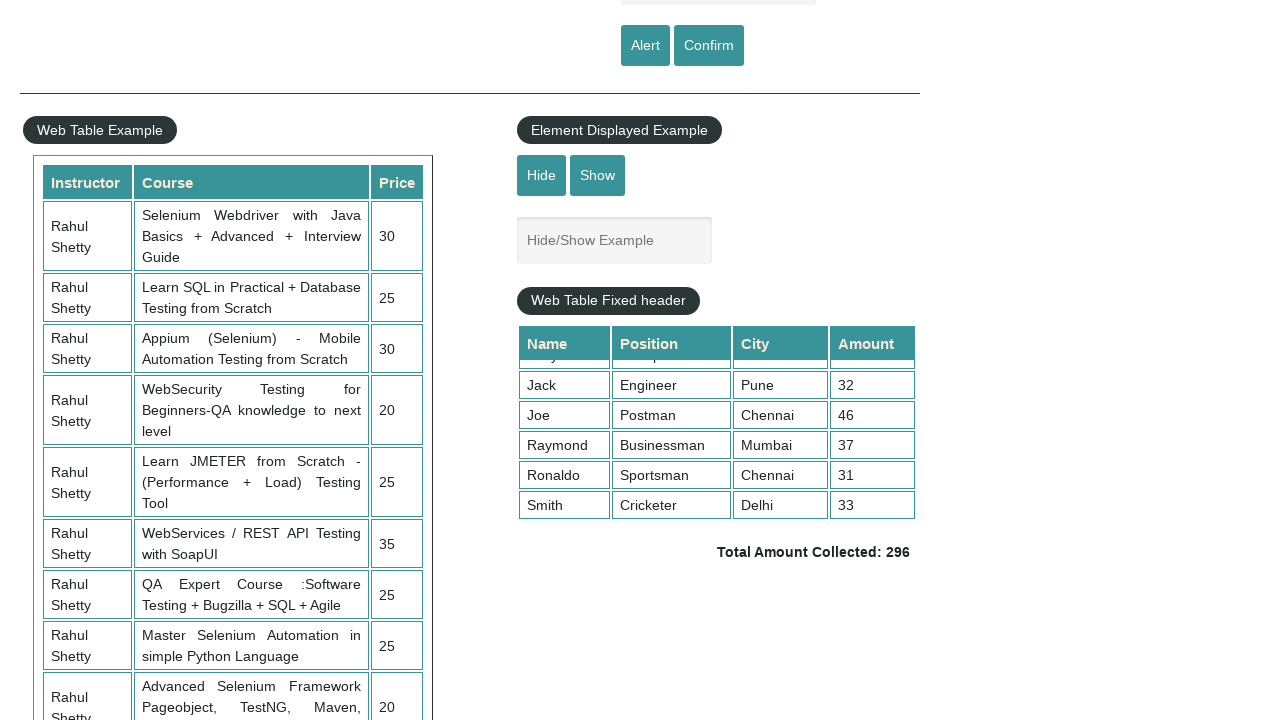

Waited 1 second for table content to render
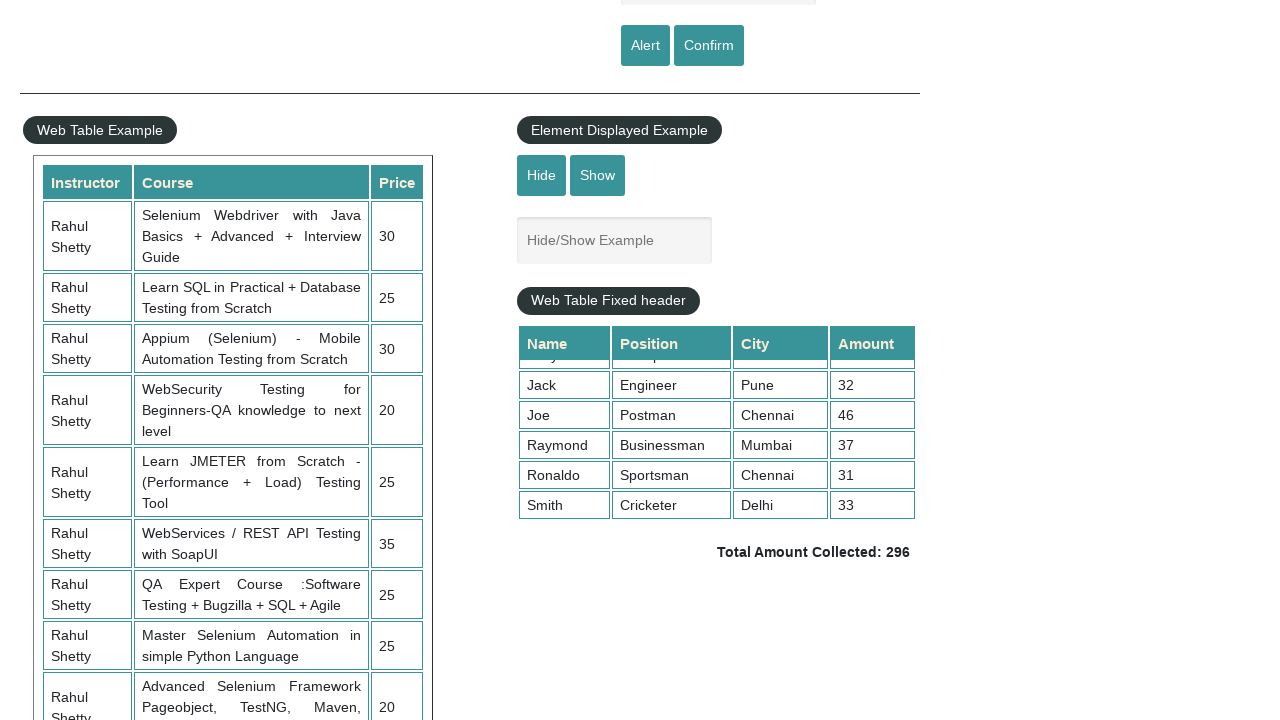

Extracted 9 numeric values from table's fourth column
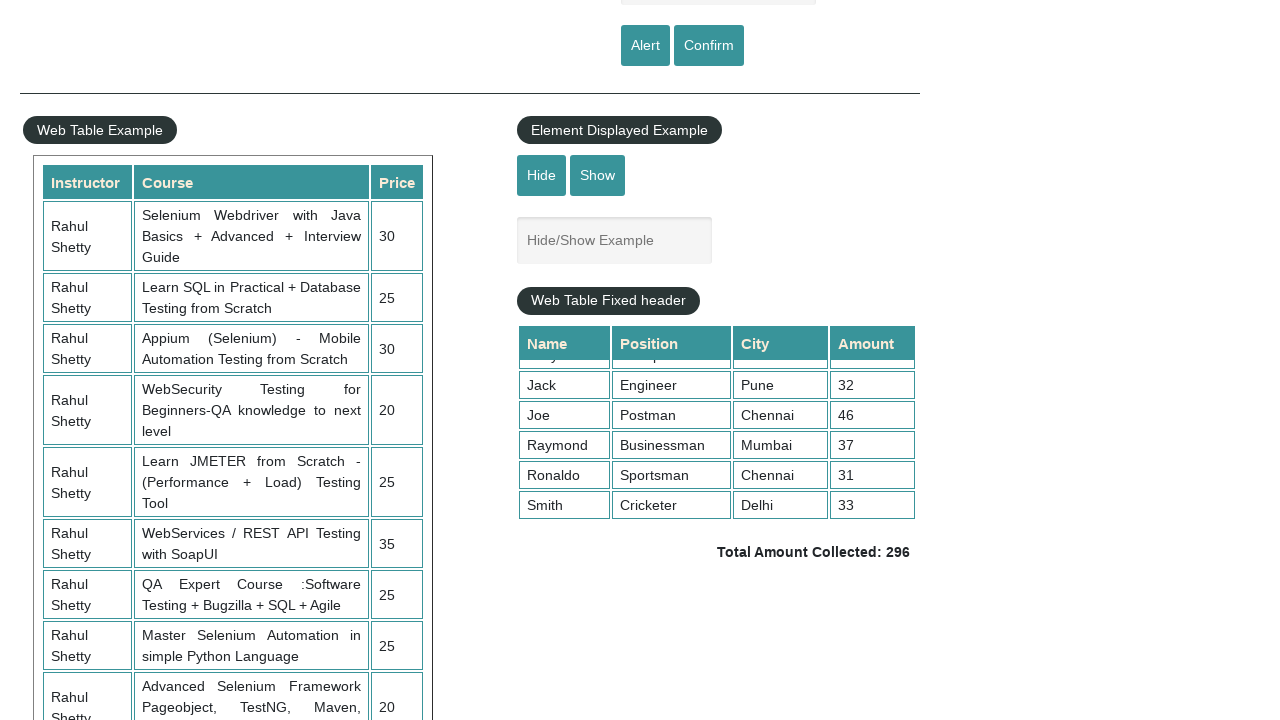

Calculated sum of fourth column values: 296
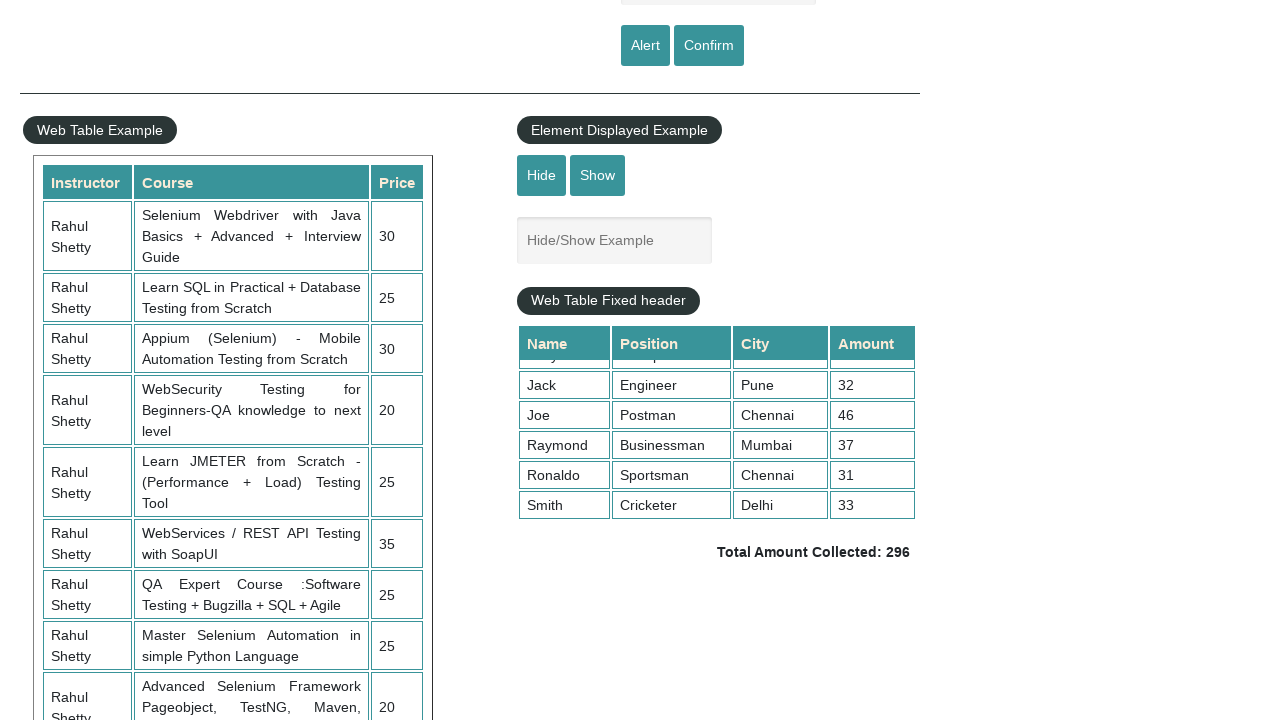

Retrieved displayed total amount: 296
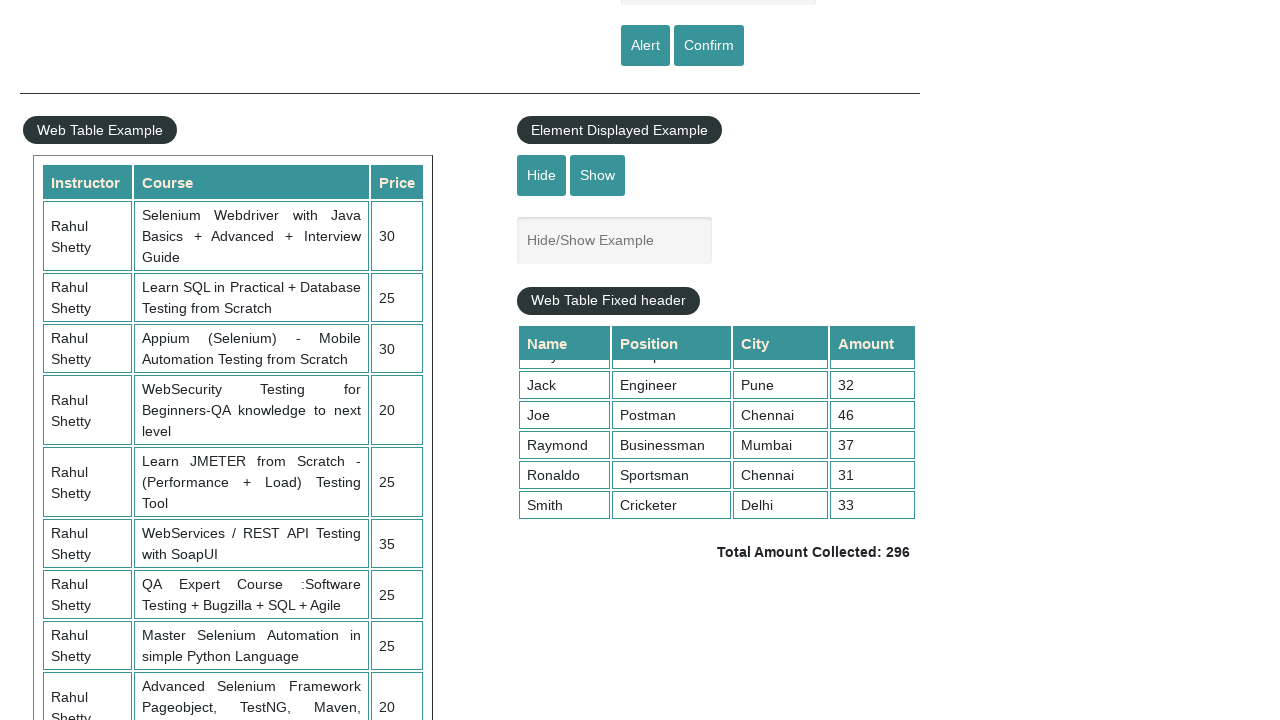

Verified calculated sum (296) matches displayed total (296)
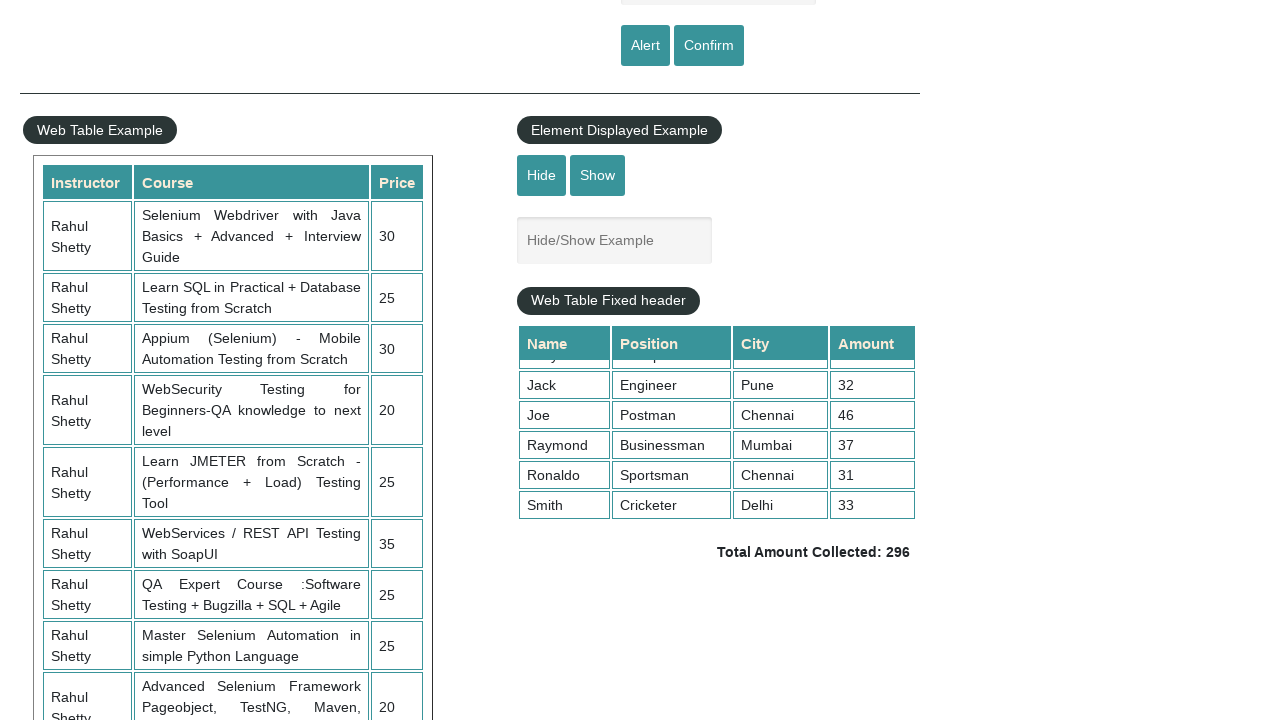

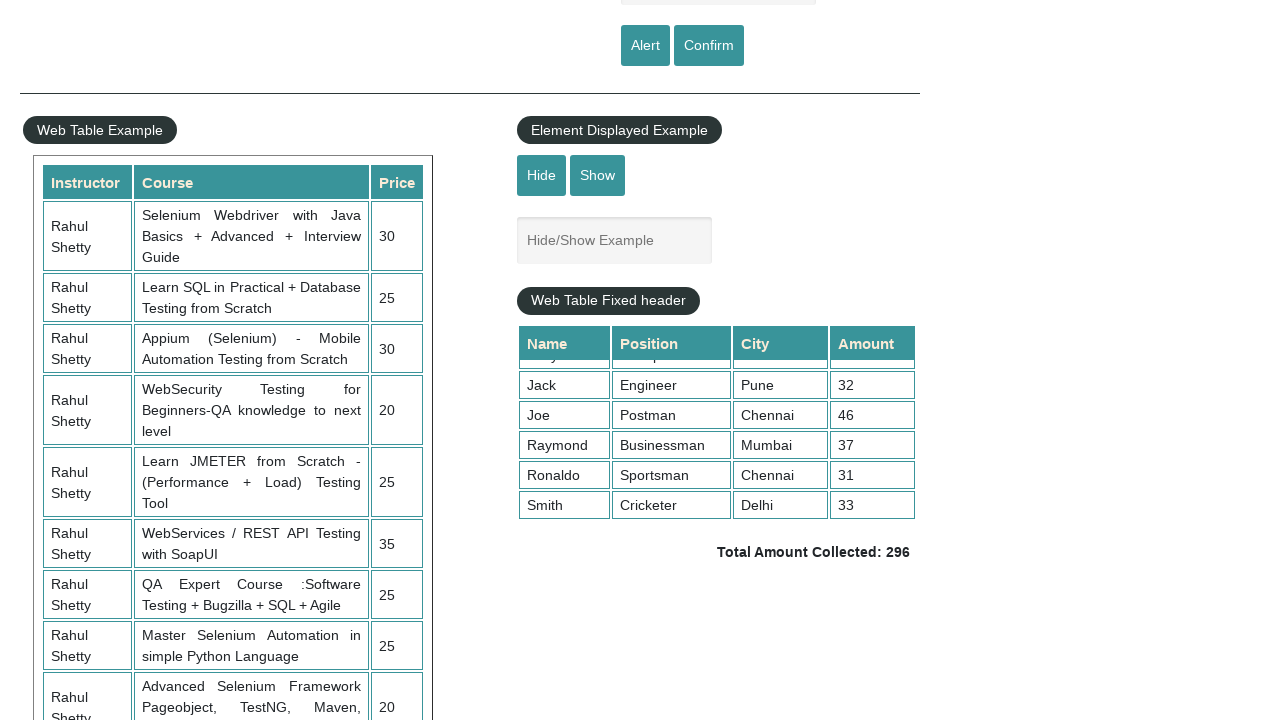